Tests page scrolling functionality by scrolling to the bottom of the page using JavaScript executor

Starting URL: https://www.hyrtutorials.com/p/basic-controls.html

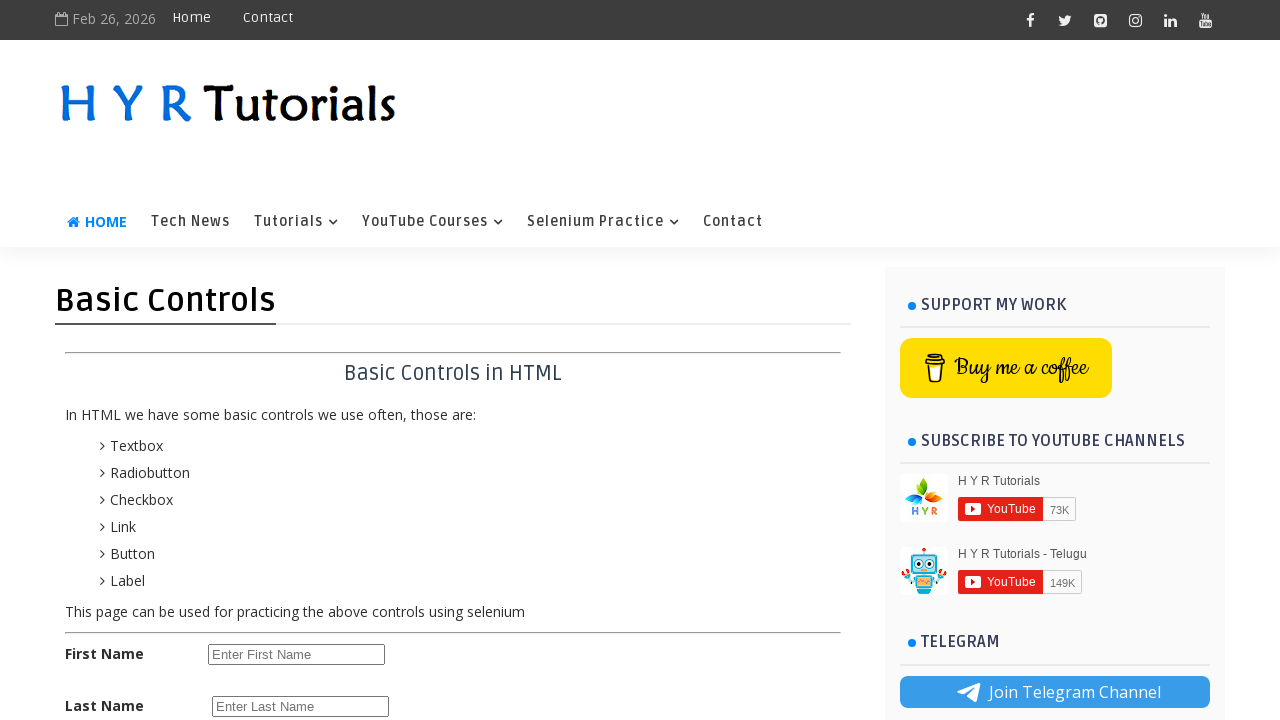

Scrolled to the bottom of the page using JavaScript executor
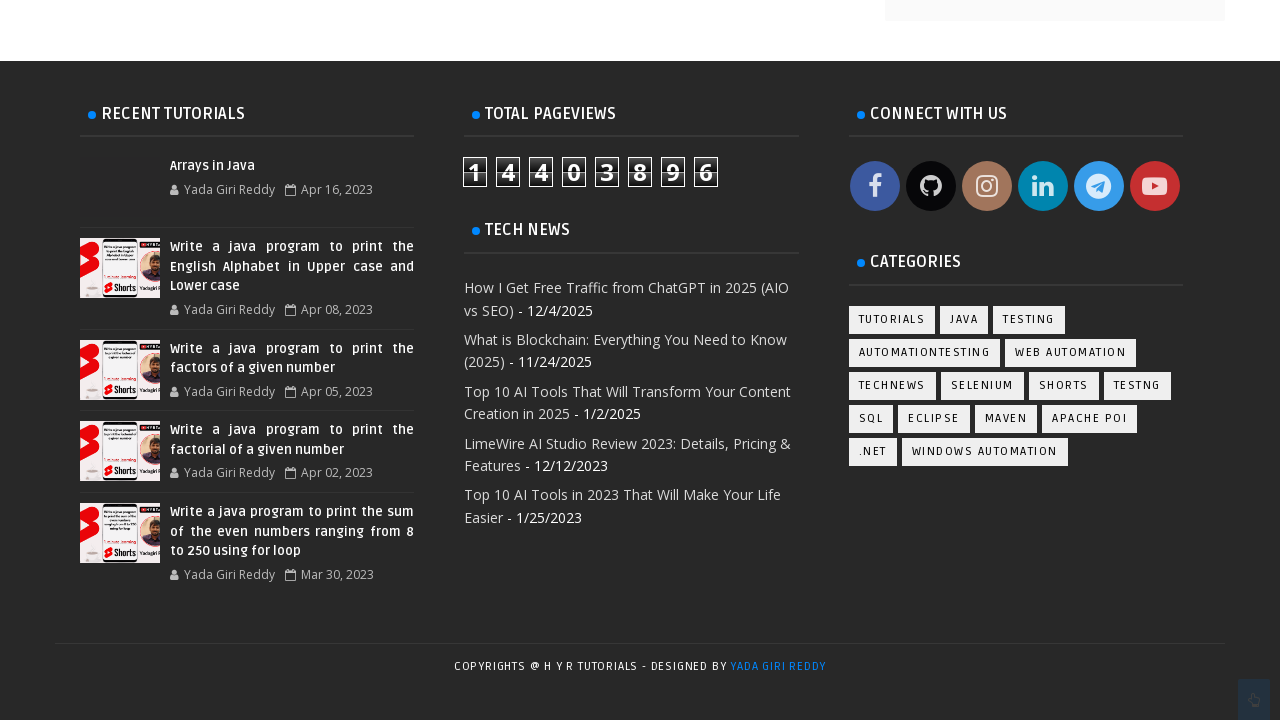

Waited for scroll animation to complete
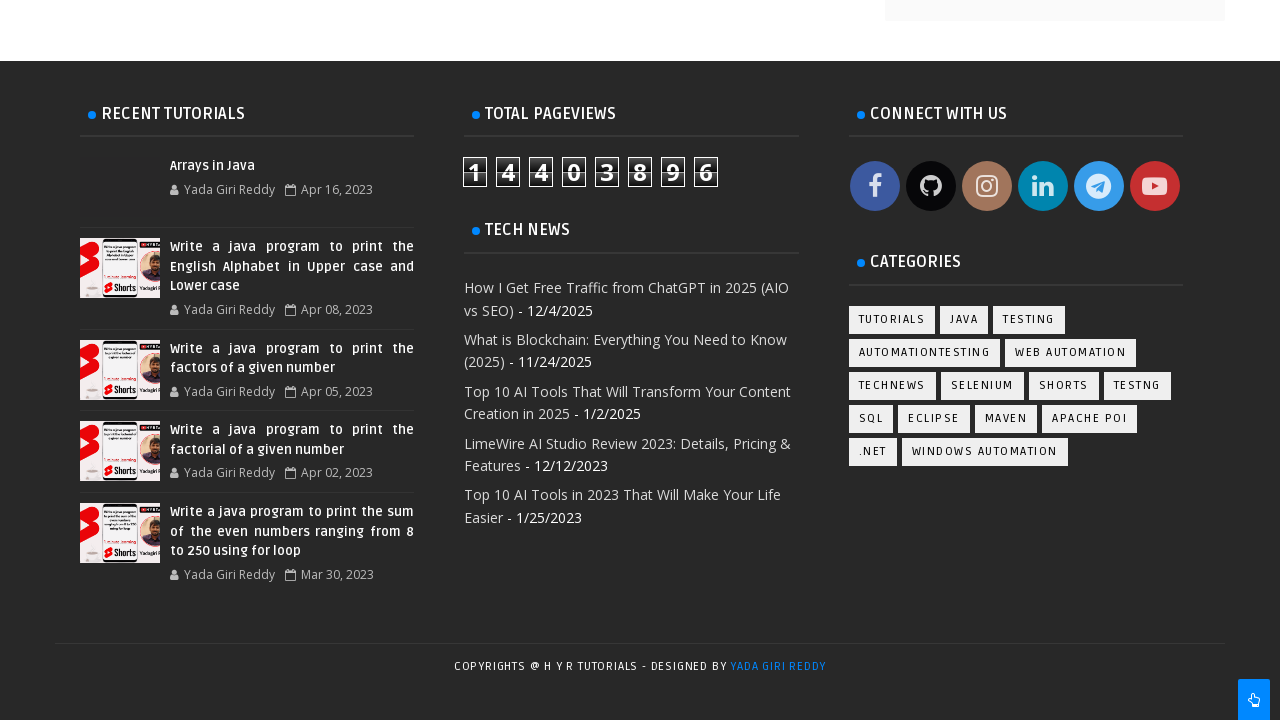

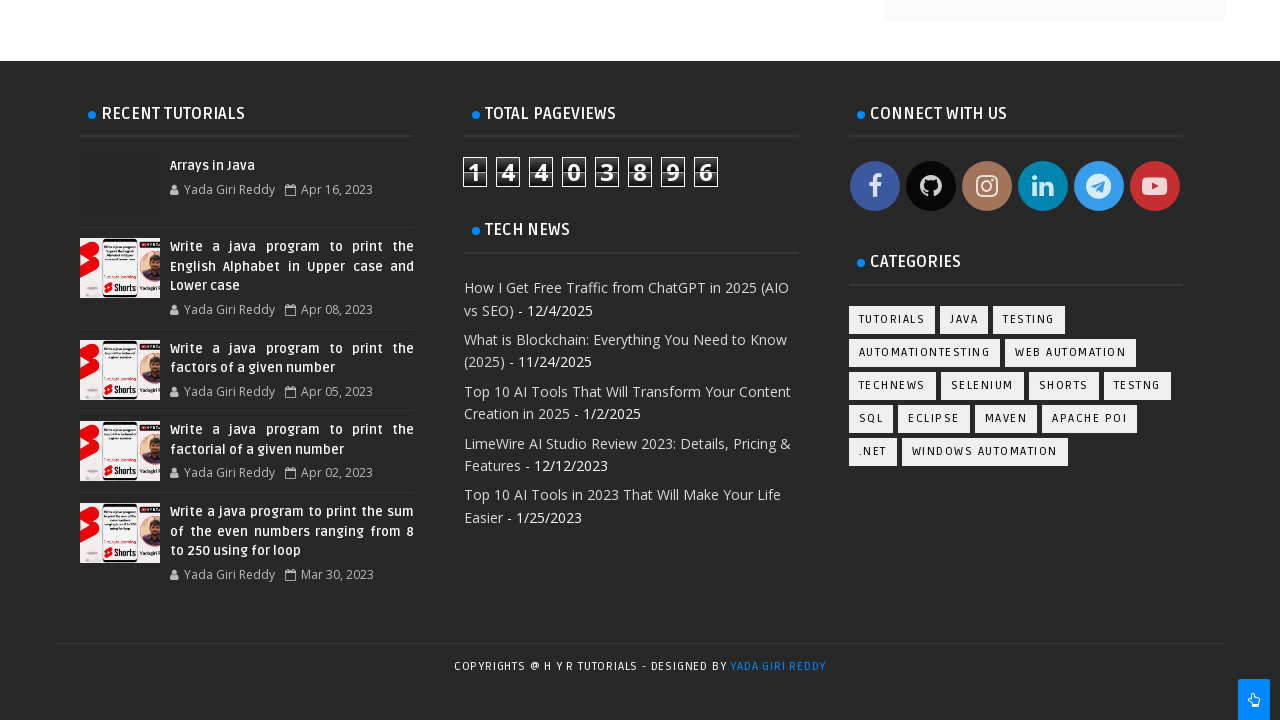